Tests a practice form by filling in name, email, password fields, selecting an option from a dropdown, submitting the form, and verifying a success message appears.

Starting URL: https://www.rahulshettyacademy.com/angularpractice/

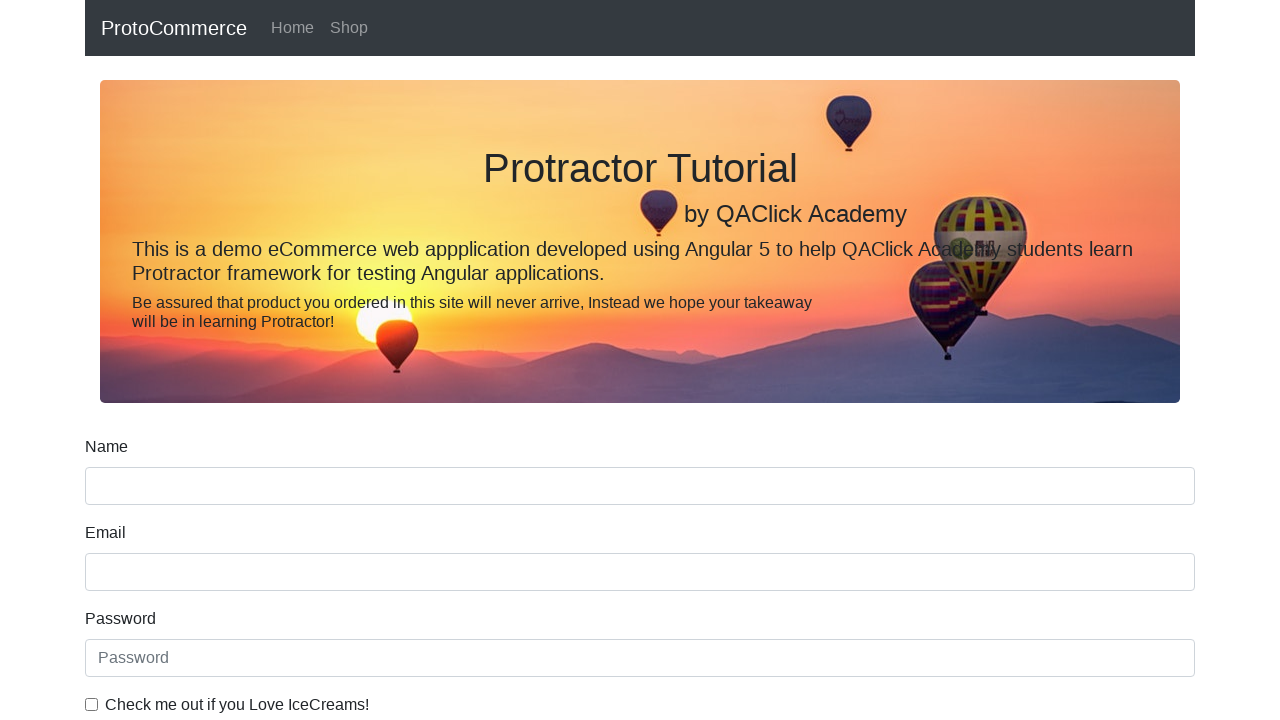

Filled name field with 'meghesh' on input[name='name']
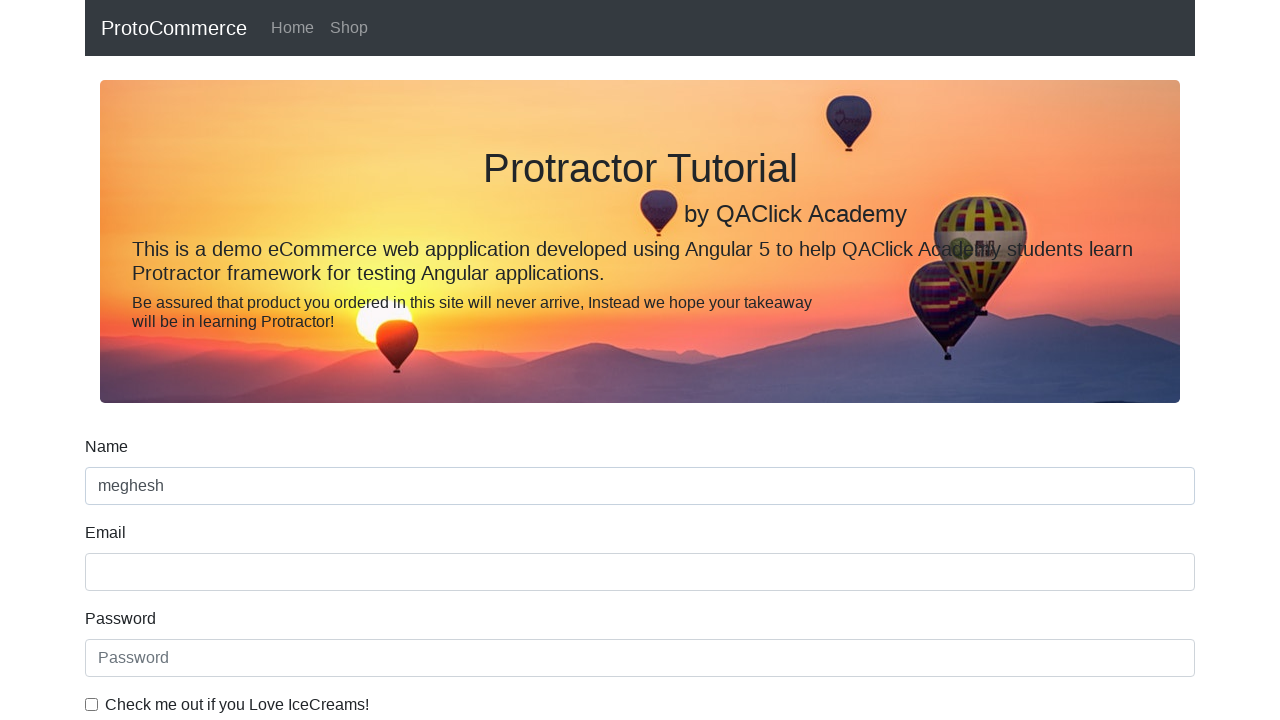

Filled email field with 'meghesh@example.com' on input[name='email']
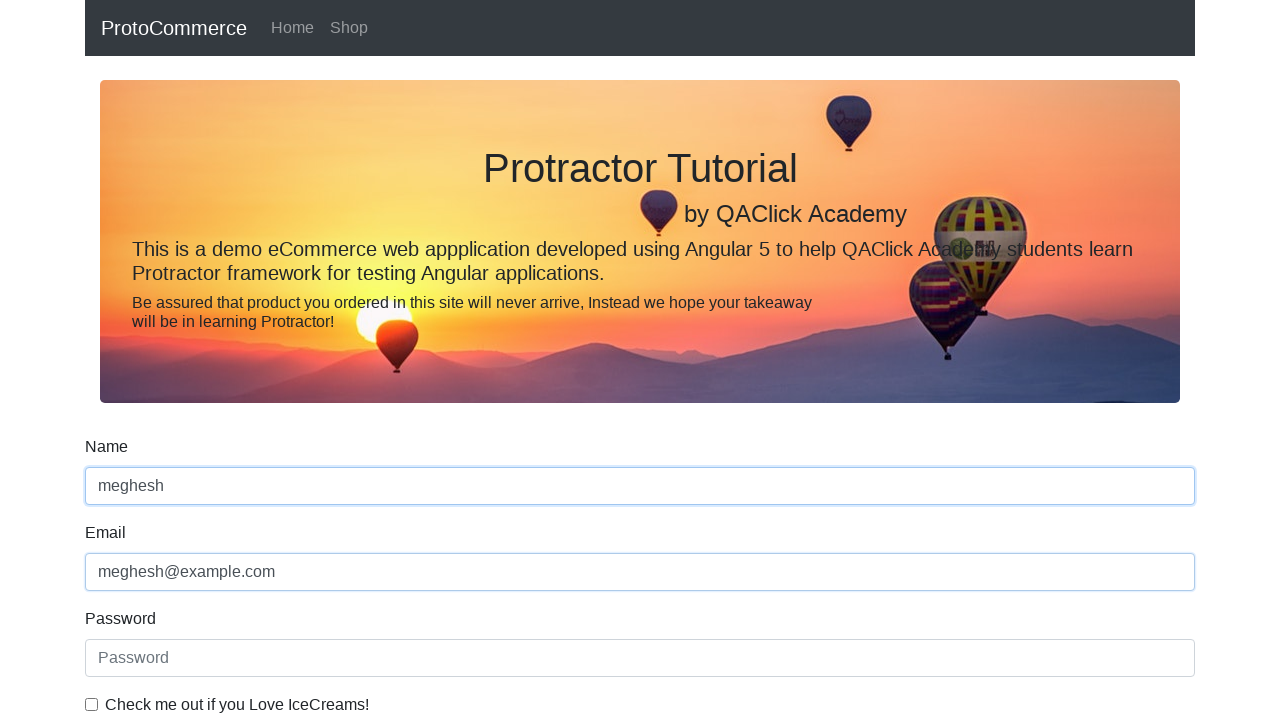

Filled password field with 'testpass123' on #exampleInputPassword1
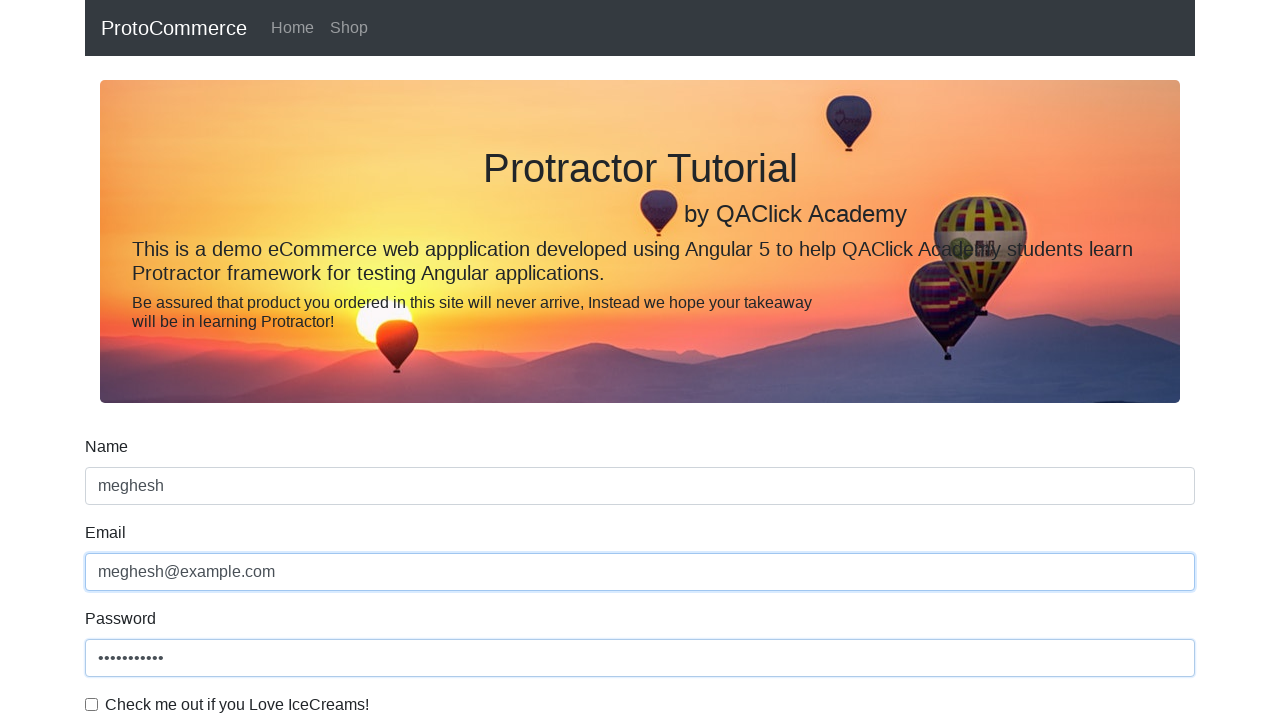

Selected second option from dropdown on #exampleFormControlSelect1
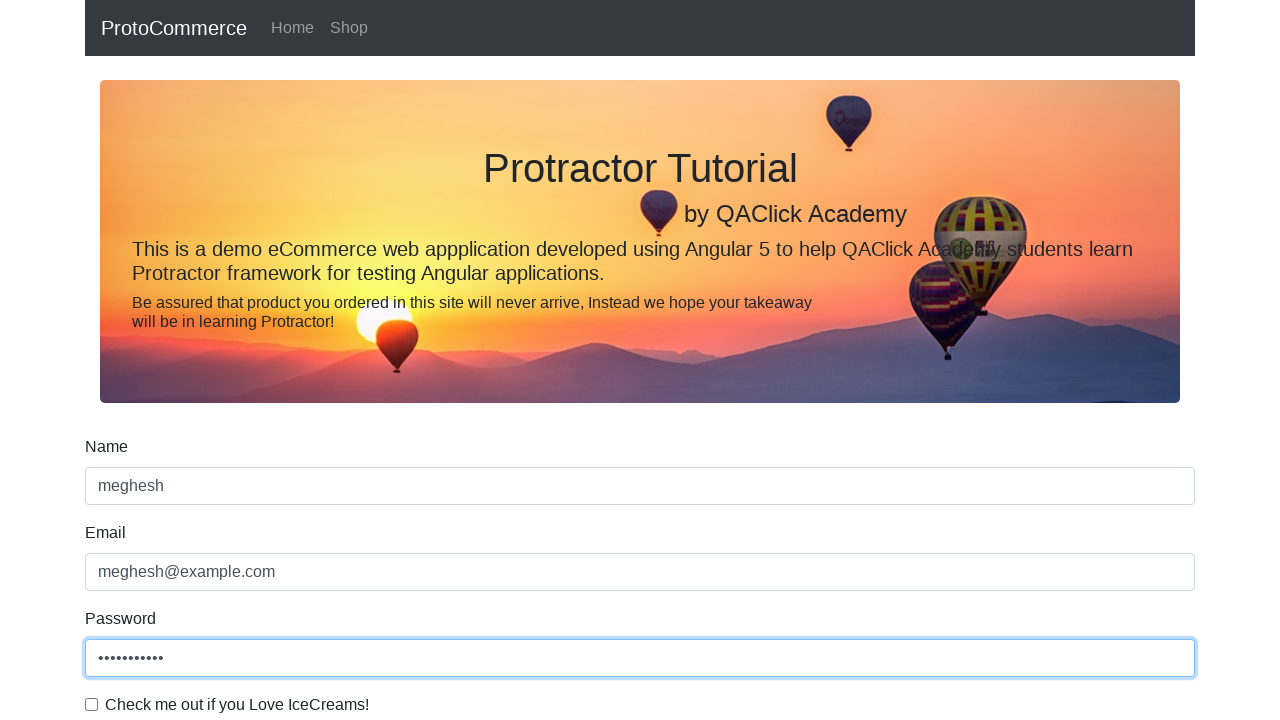

Clicked submit button at (123, 491) on xpath=//*[contains(@class,'btn-success')]
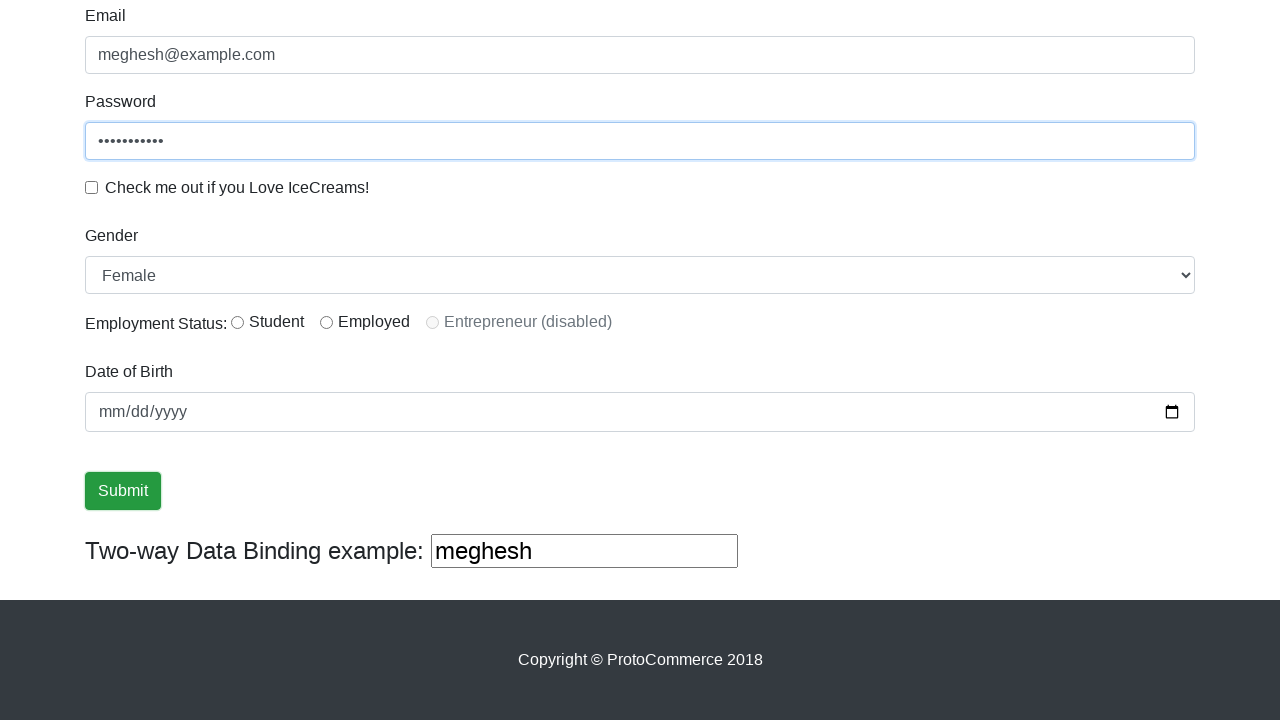

Success alert appeared
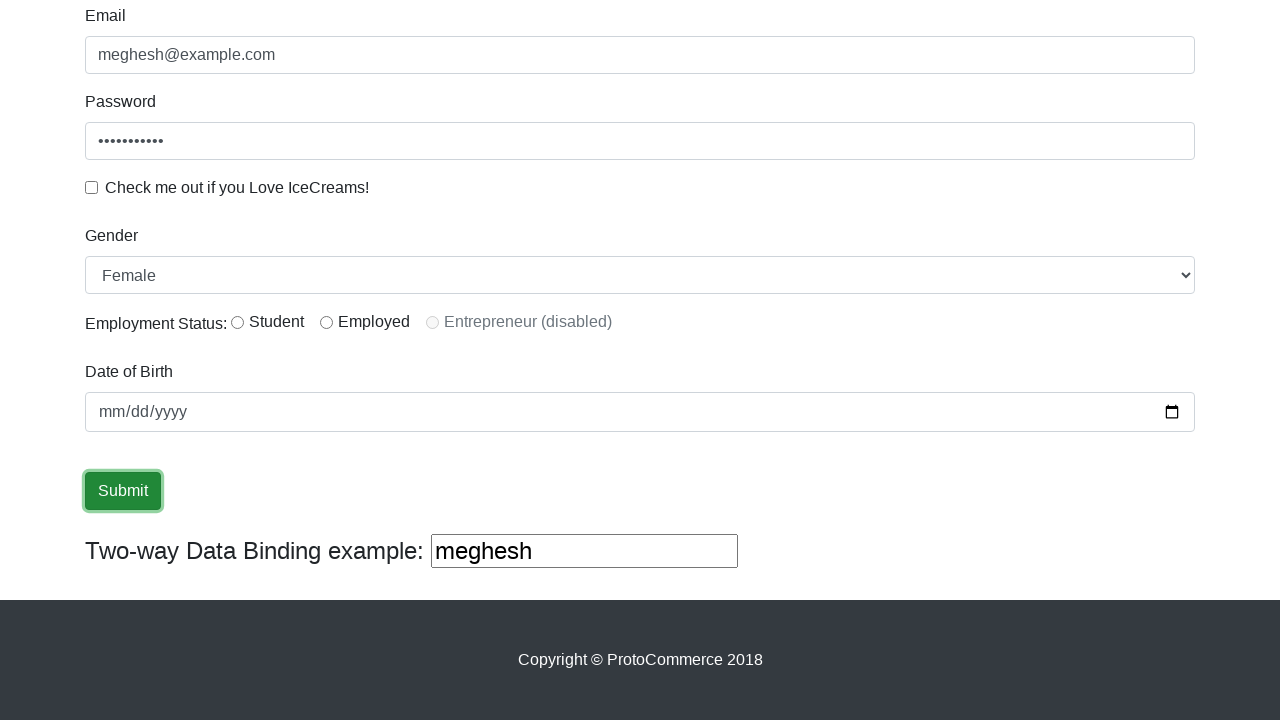

Retrieved success message text: '
                    ×
                    Success! The Form has been submitted successfully!.
                  '
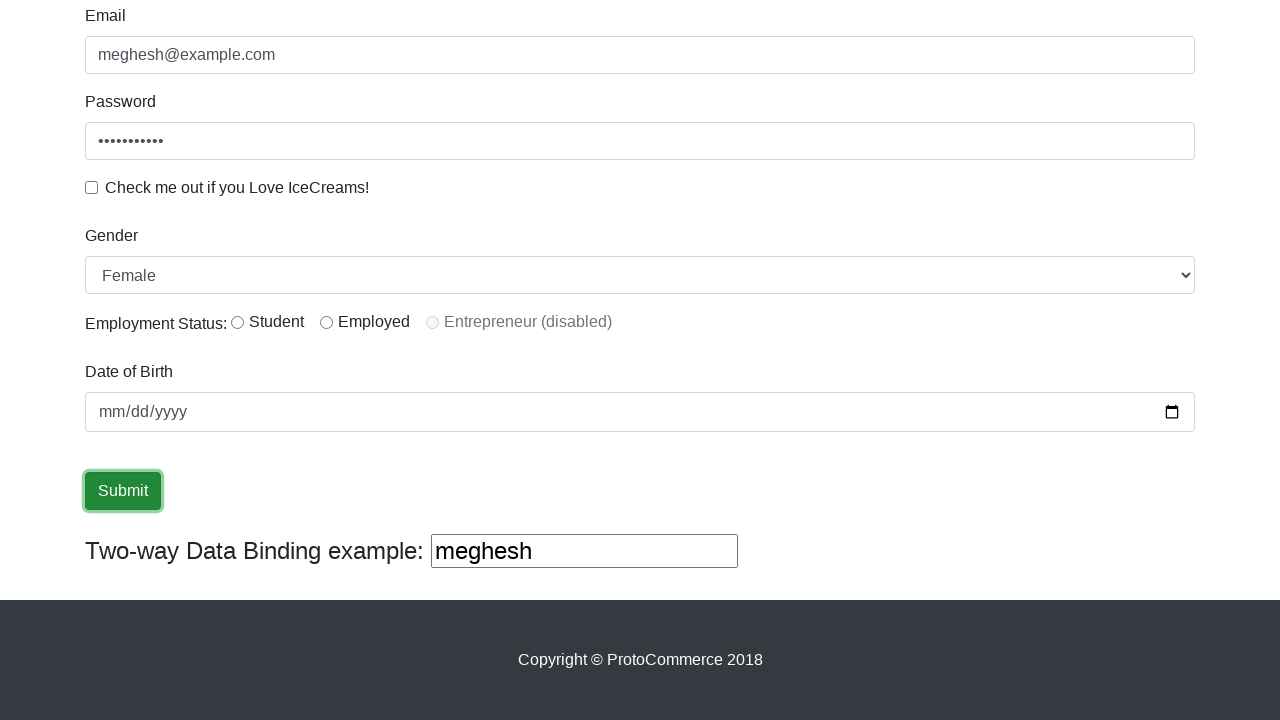

Verified success message contains 'success'
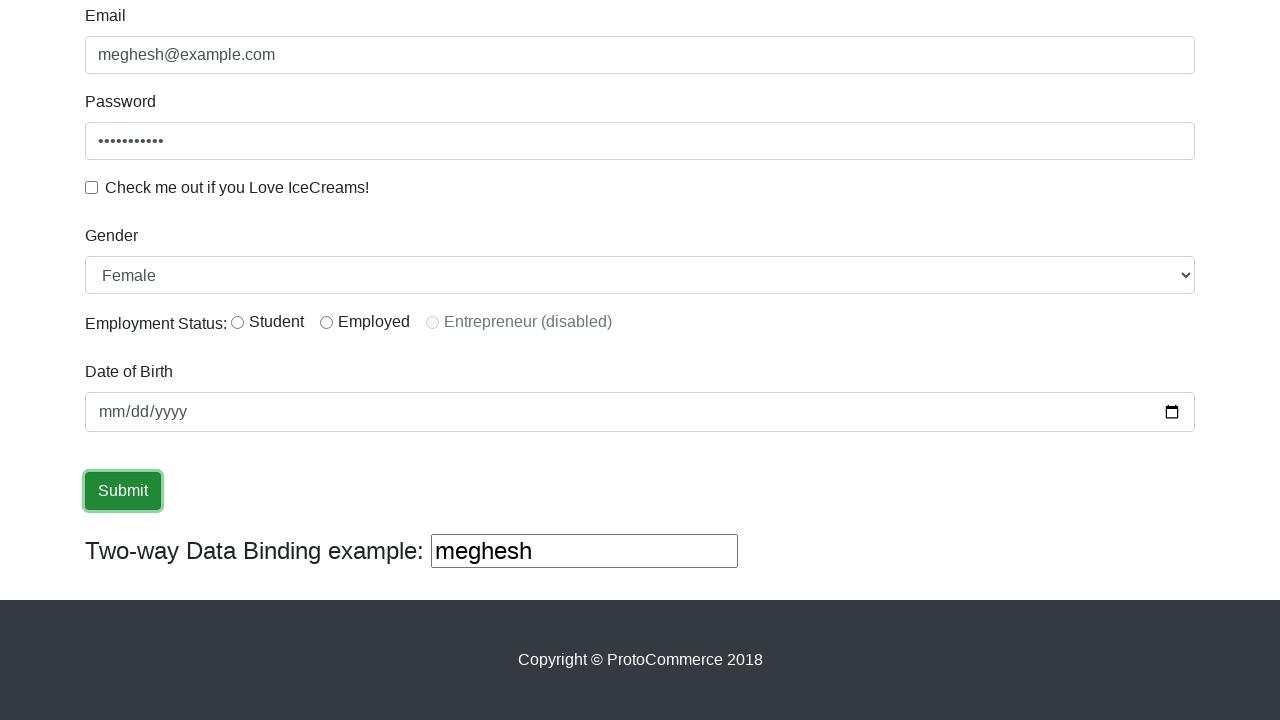

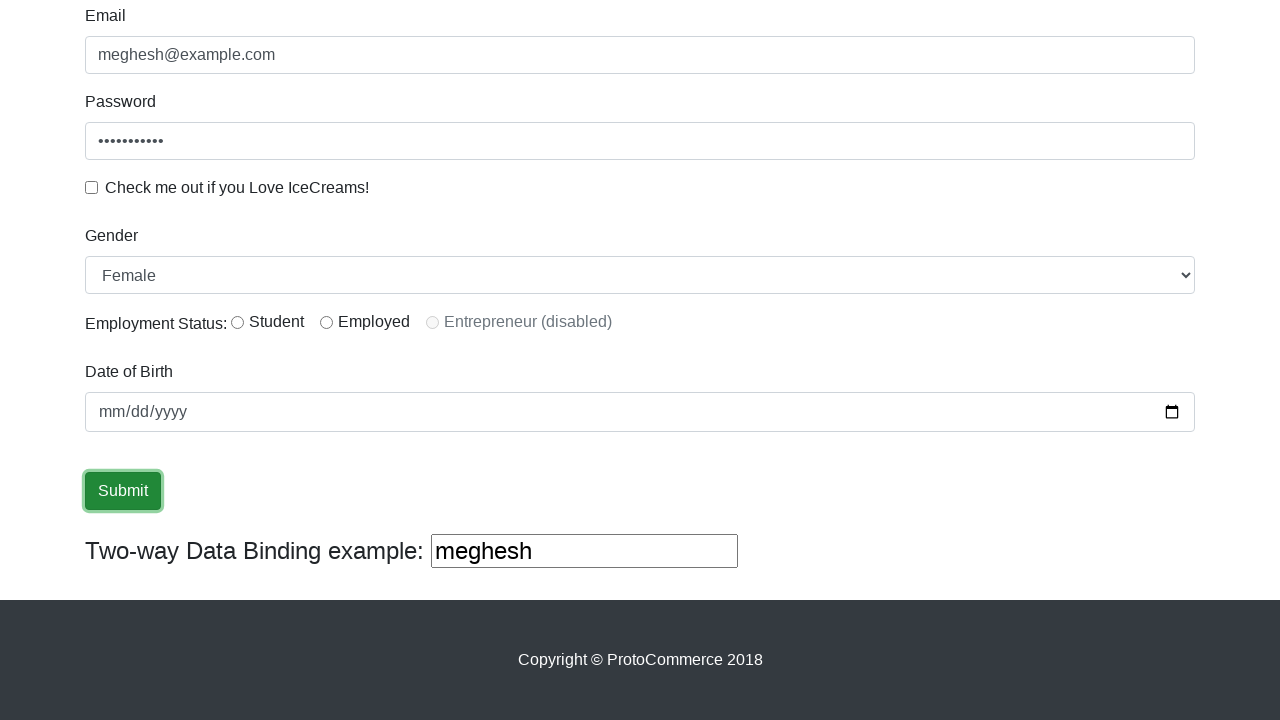